Tests sorting the Due column in descending order by clicking the column header twice and verifying the values are sorted in reverse order.

Starting URL: http://the-internet.herokuapp.com/tables

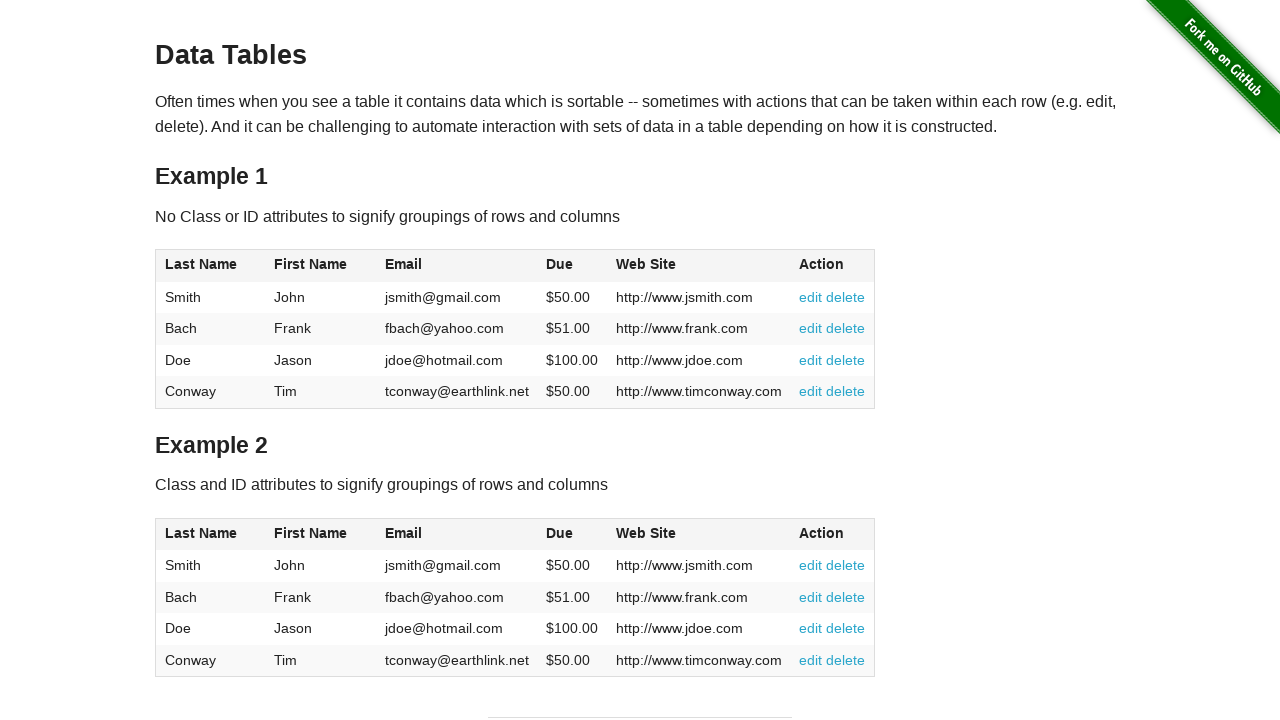

Clicked Due column header first time for ascending sort at (572, 266) on #table1 thead tr th:nth-child(4)
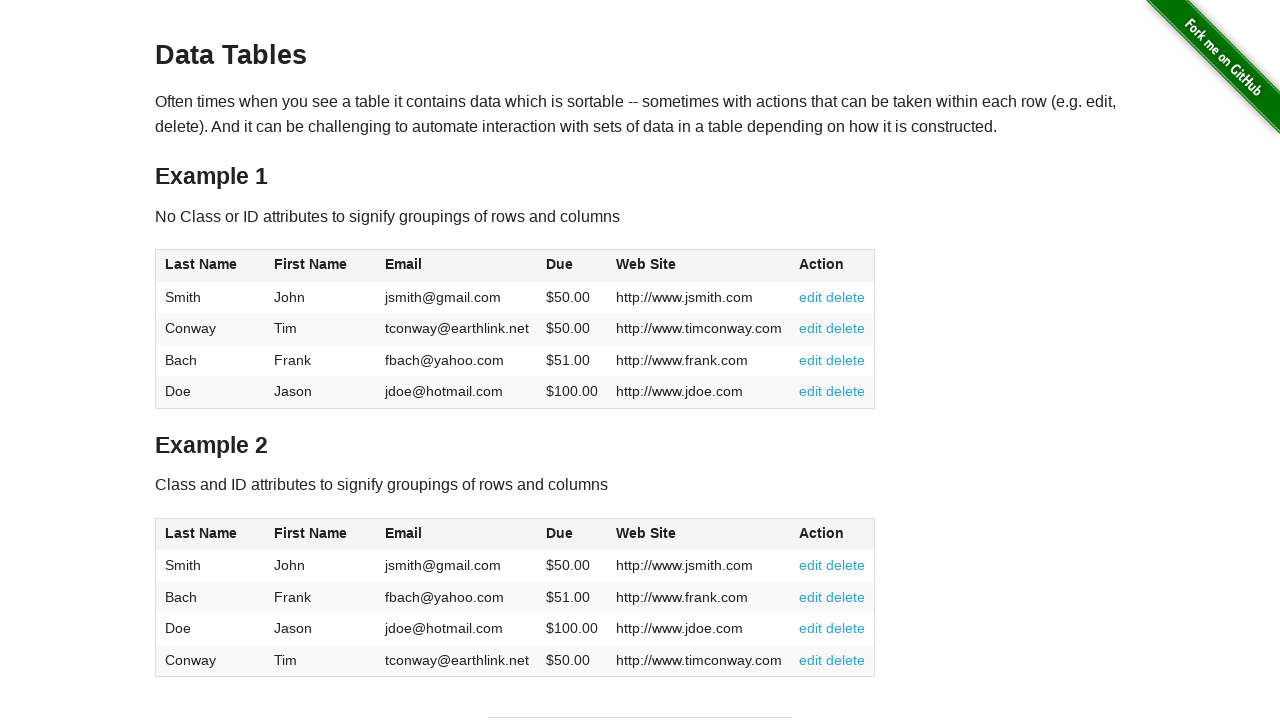

Clicked Due column header second time for descending sort at (572, 266) on #table1 thead tr th:nth-child(4)
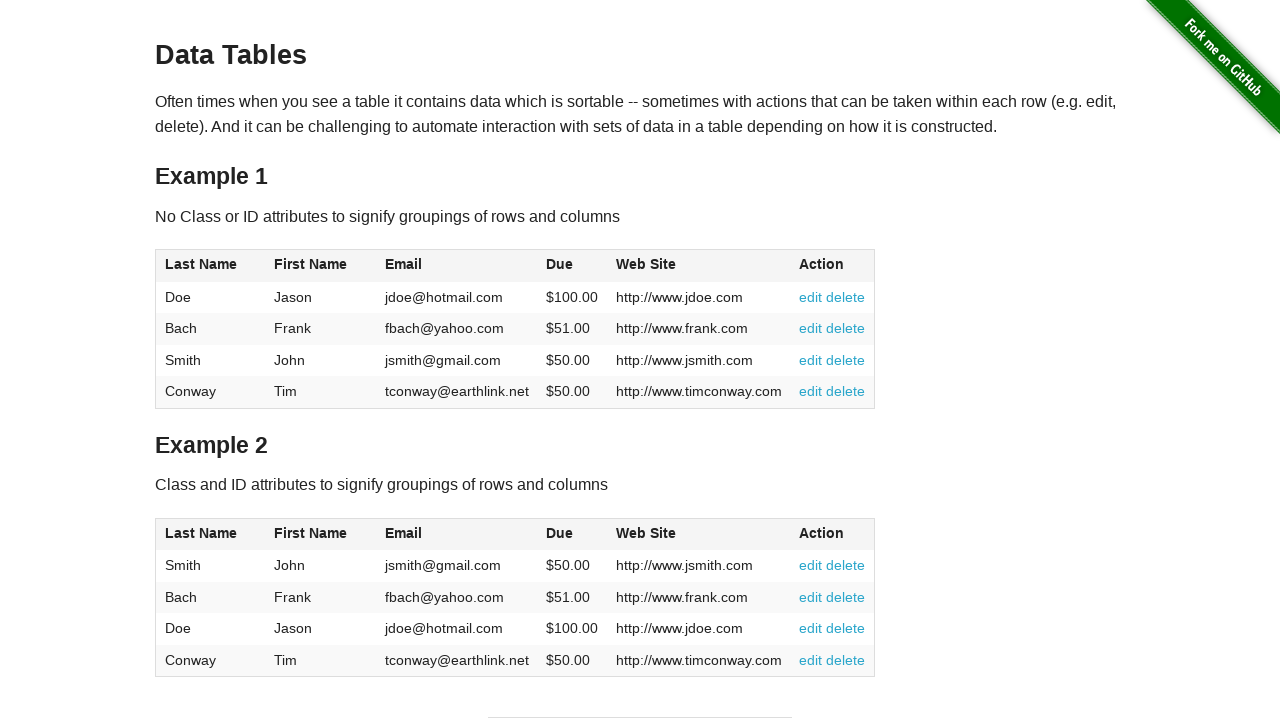

Waited for Due column values to be present in table
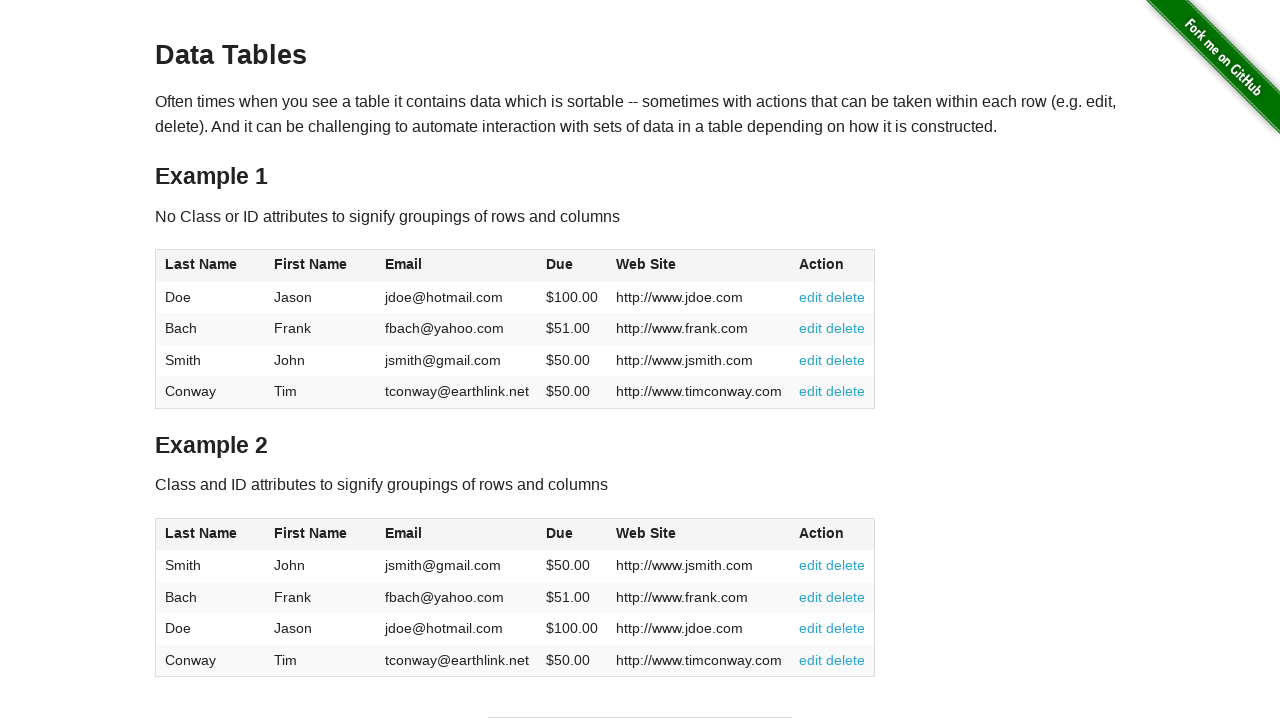

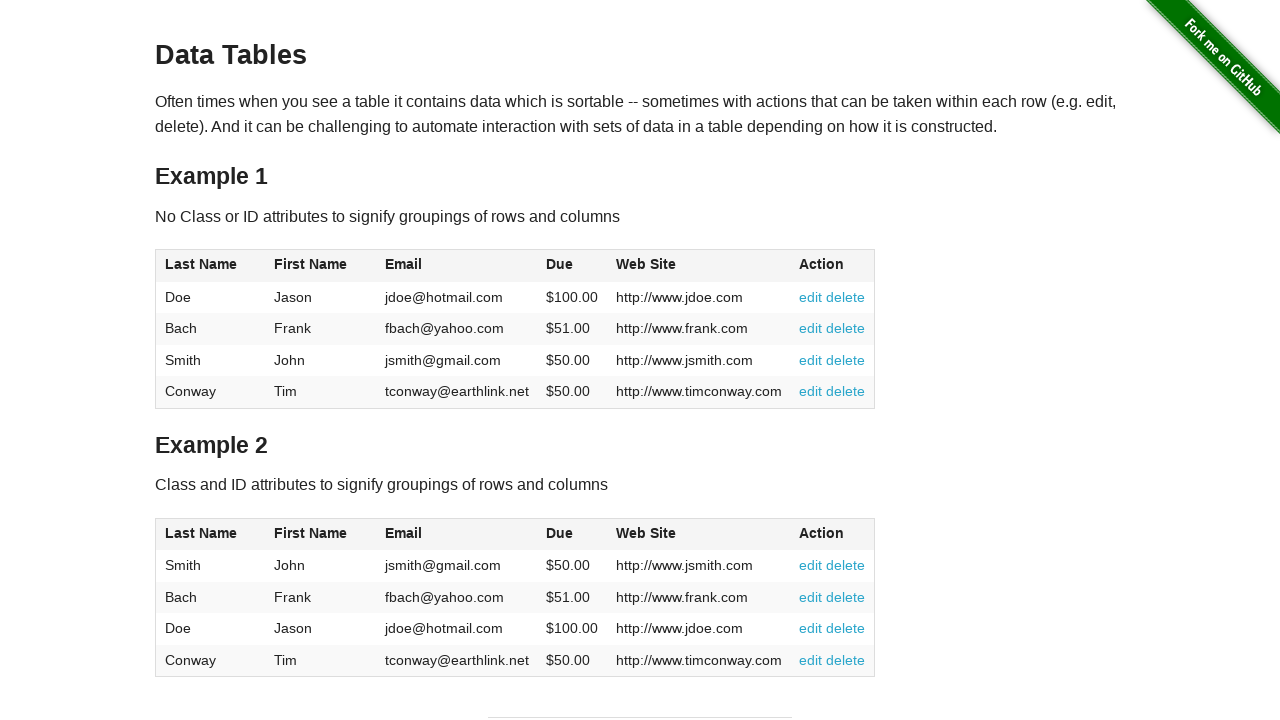